Tests that a todo item is removed when edited to an empty string

Starting URL: https://demo.playwright.dev/todomvc

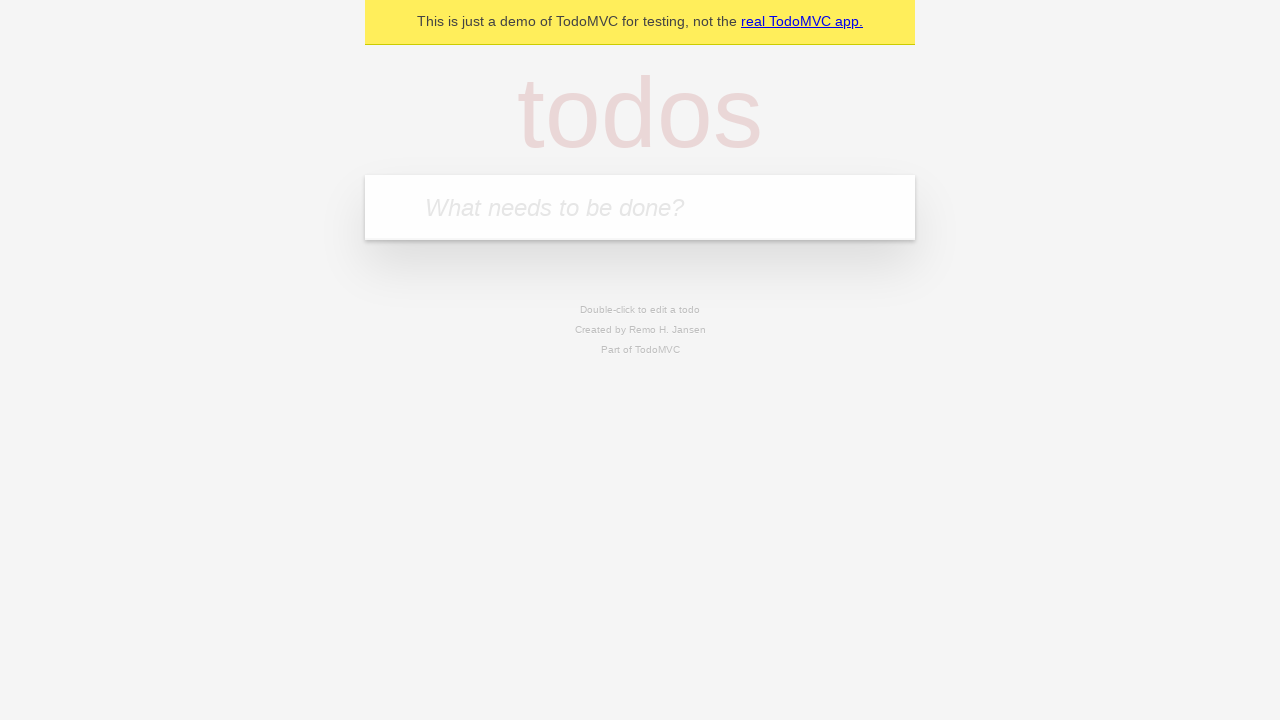

Filled todo input with 'buy some cheese' on internal:attr=[placeholder="What needs to be done?"i]
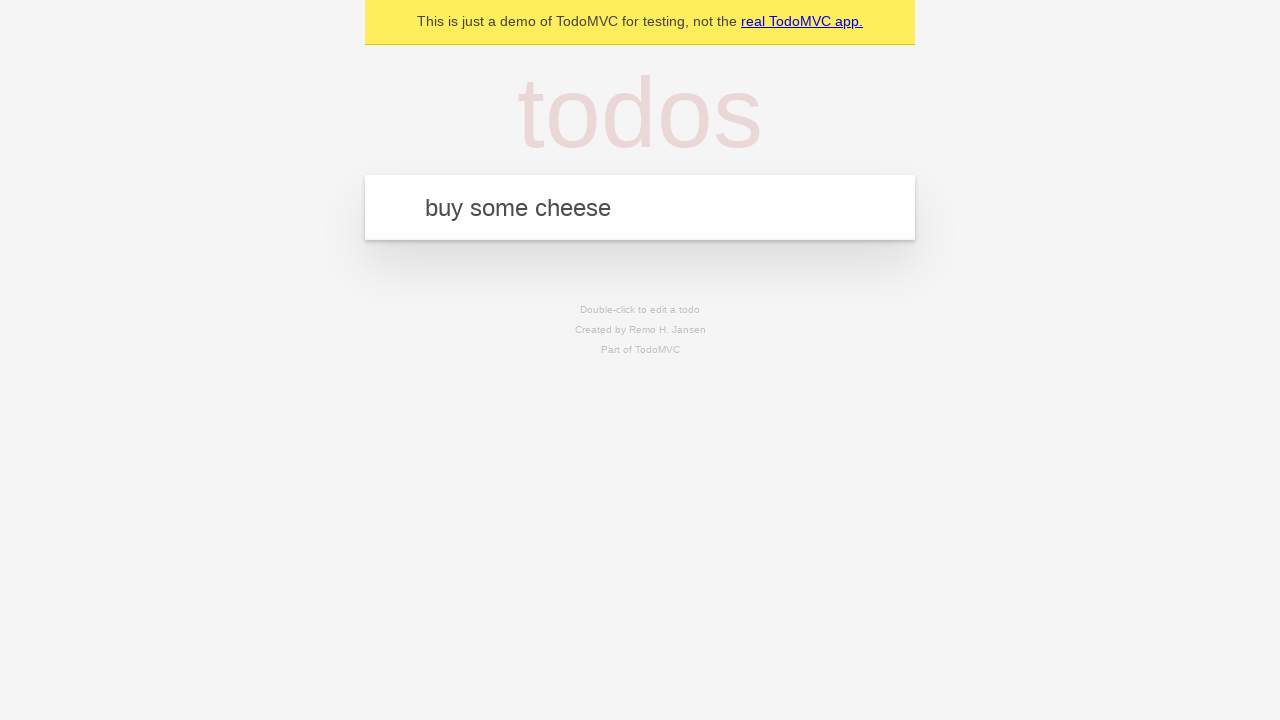

Pressed Enter to create first todo on internal:attr=[placeholder="What needs to be done?"i]
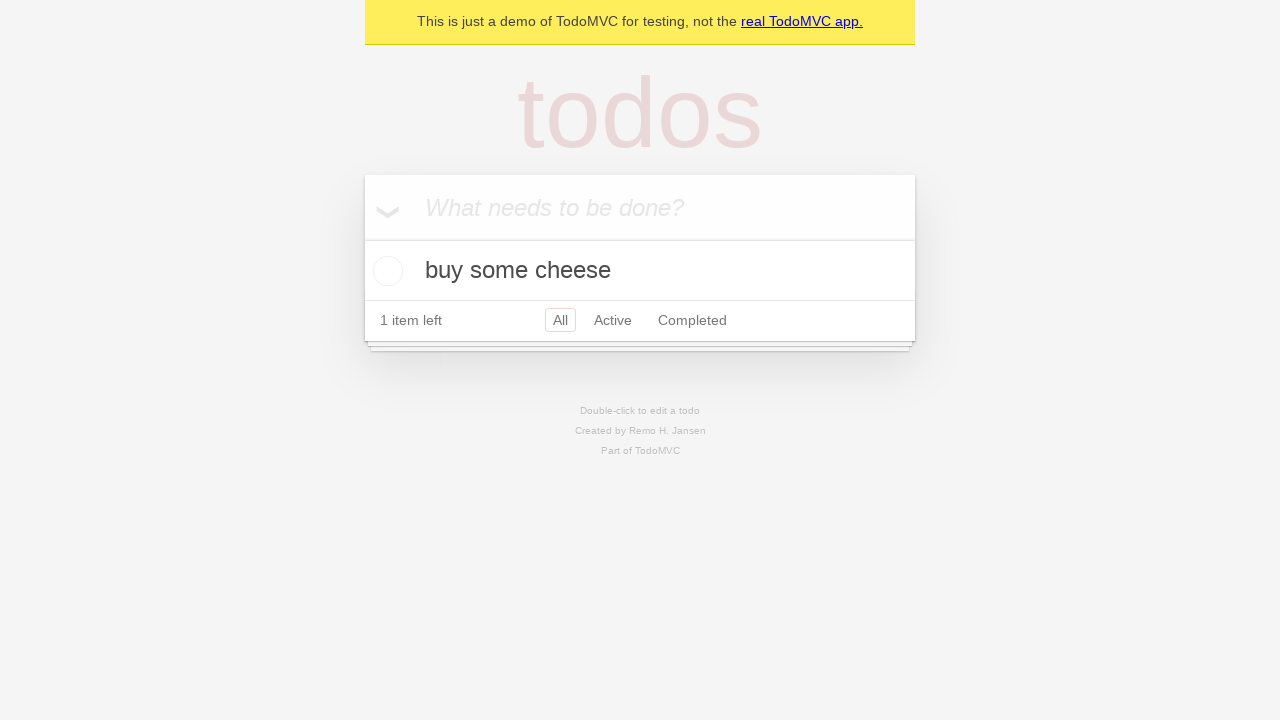

Filled todo input with 'feed the cat' on internal:attr=[placeholder="What needs to be done?"i]
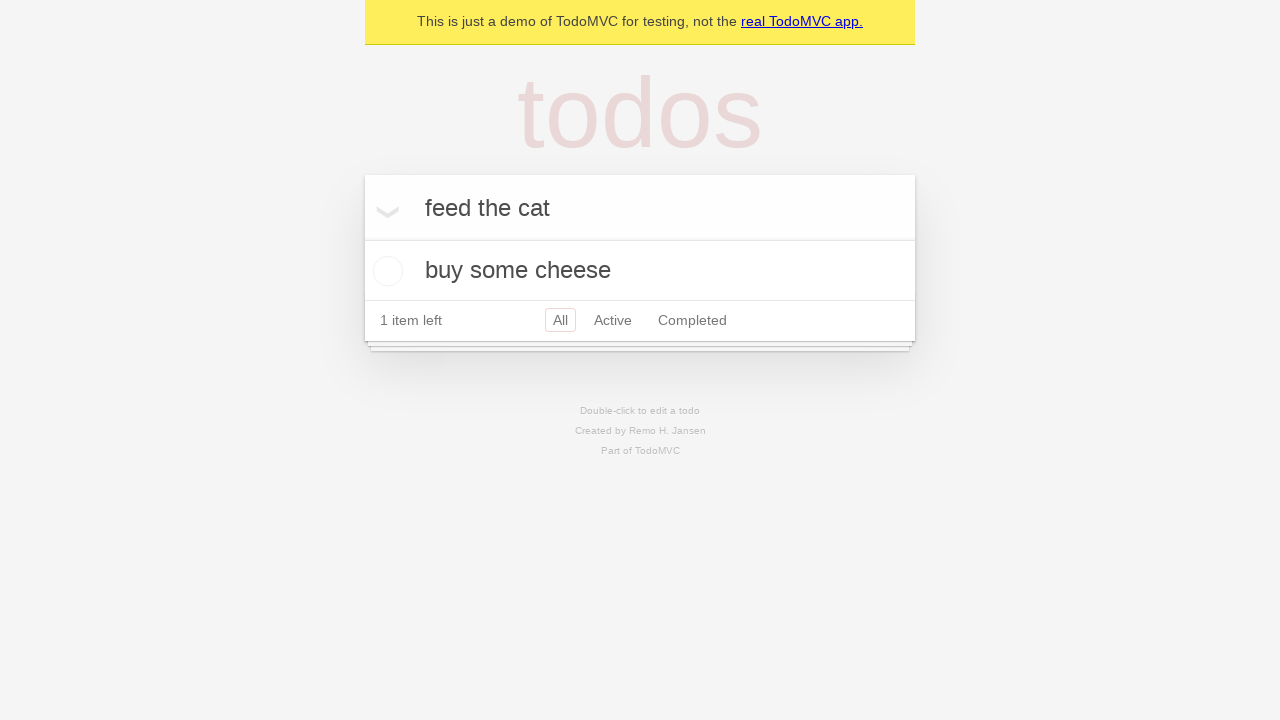

Pressed Enter to create second todo on internal:attr=[placeholder="What needs to be done?"i]
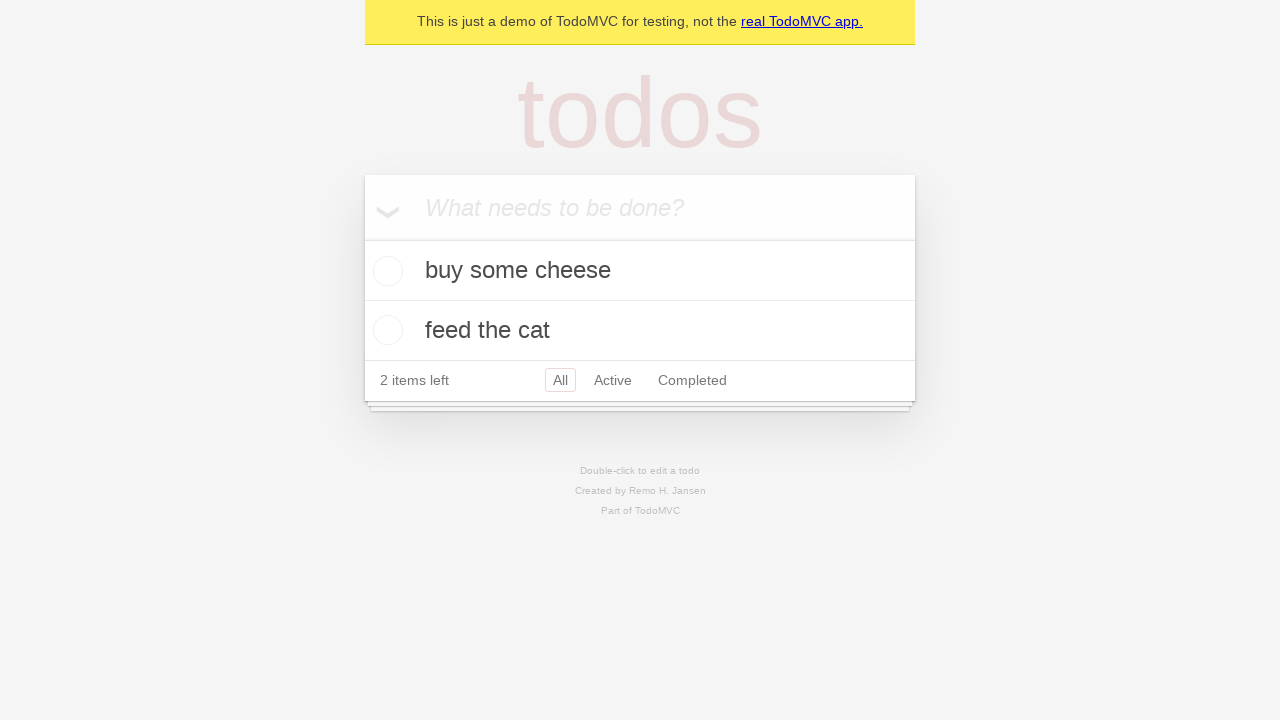

Filled todo input with 'book a doctors appointment' on internal:attr=[placeholder="What needs to be done?"i]
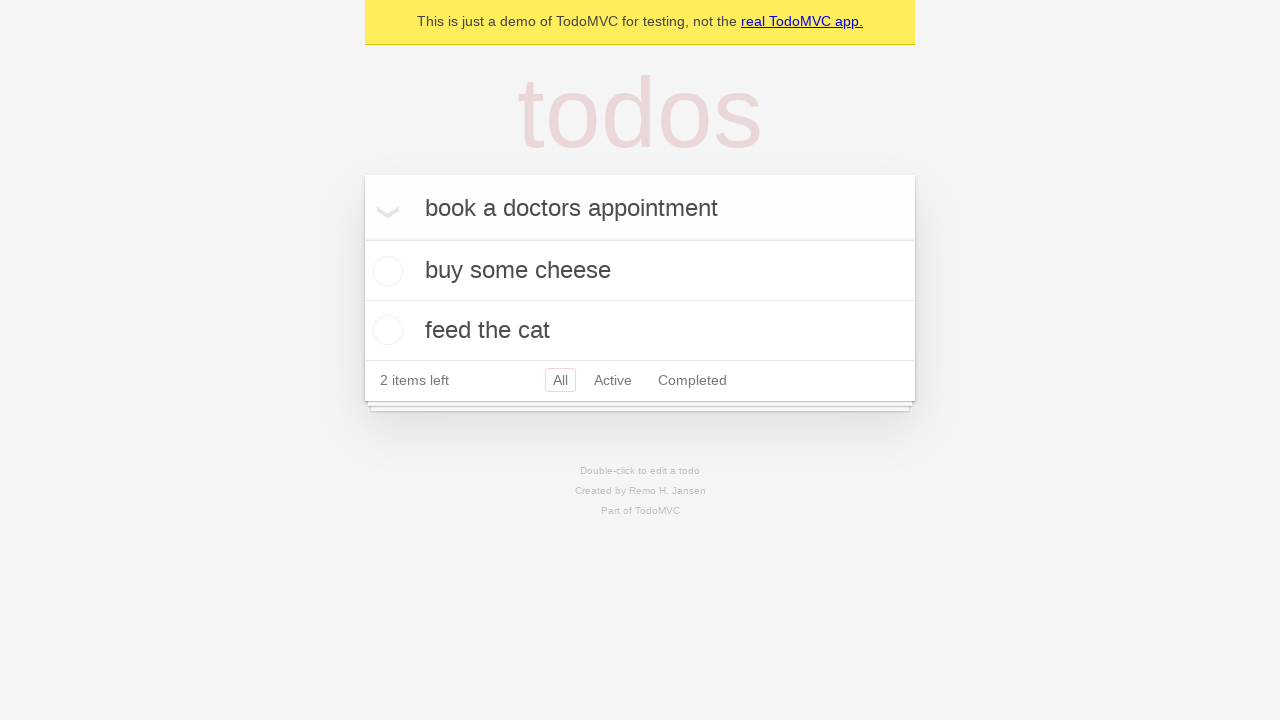

Pressed Enter to create third todo on internal:attr=[placeholder="What needs to be done?"i]
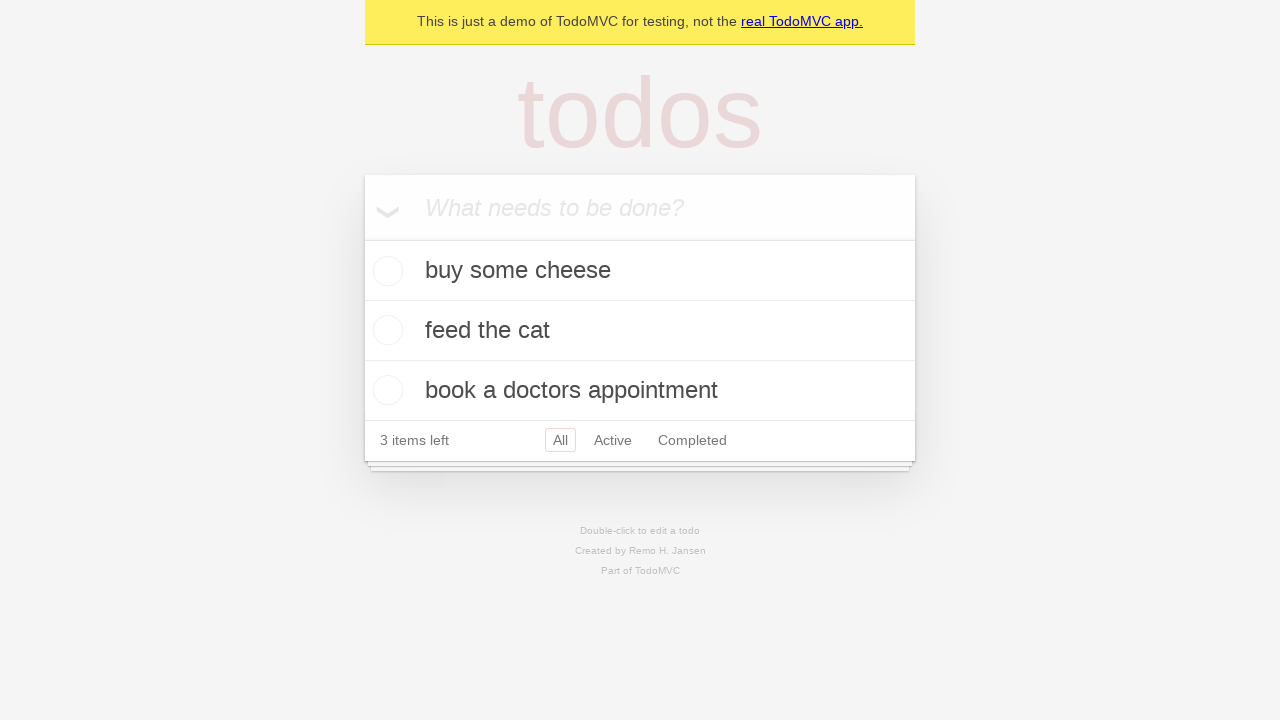

Double-clicked on second todo item to enter edit mode at (640, 331) on internal:testid=[data-testid="todo-item"s] >> nth=1
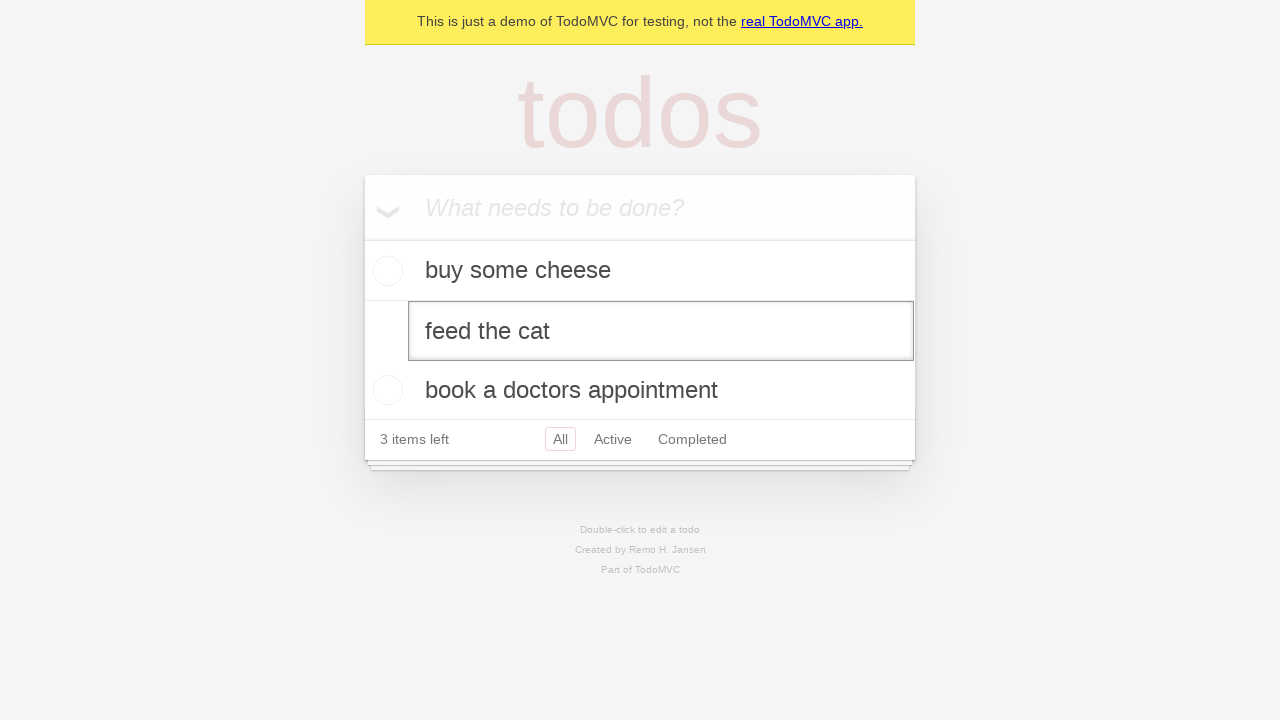

Cleared the todo text by filling with empty string on internal:testid=[data-testid="todo-item"s] >> nth=1 >> internal:role=textbox[nam
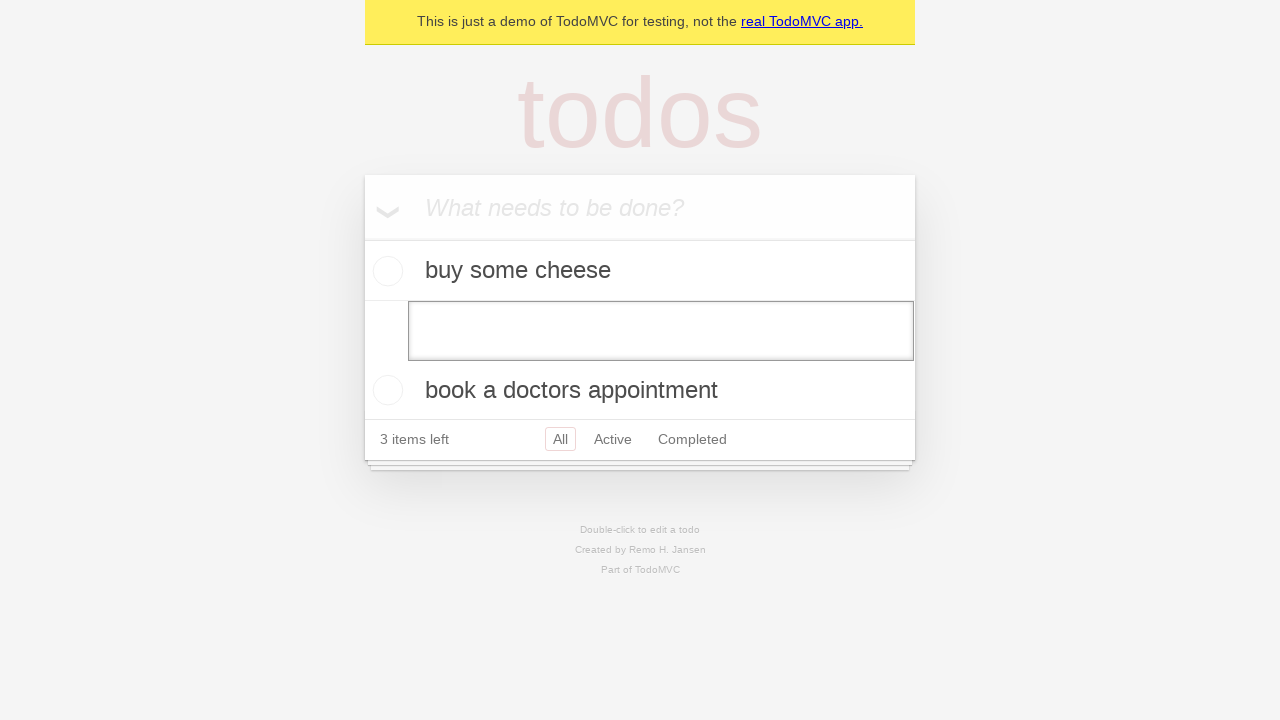

Pressed Enter to confirm deletion of empty todo item on internal:testid=[data-testid="todo-item"s] >> nth=1 >> internal:role=textbox[nam
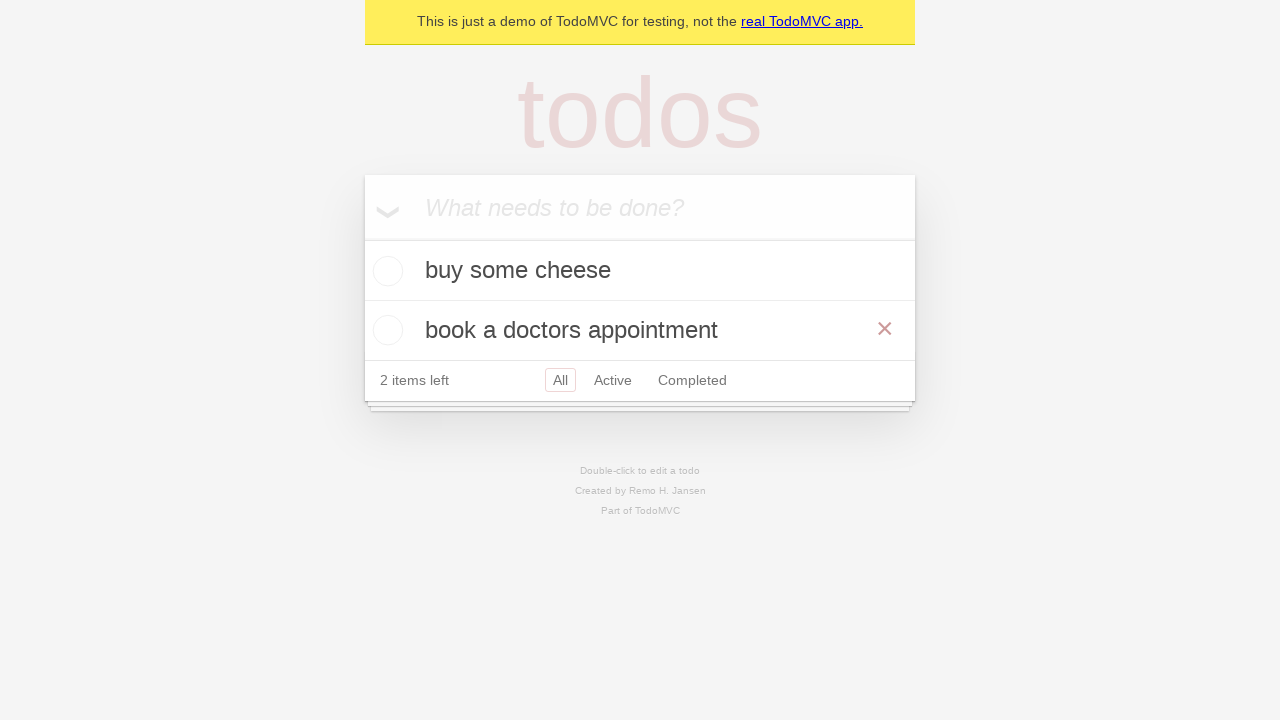

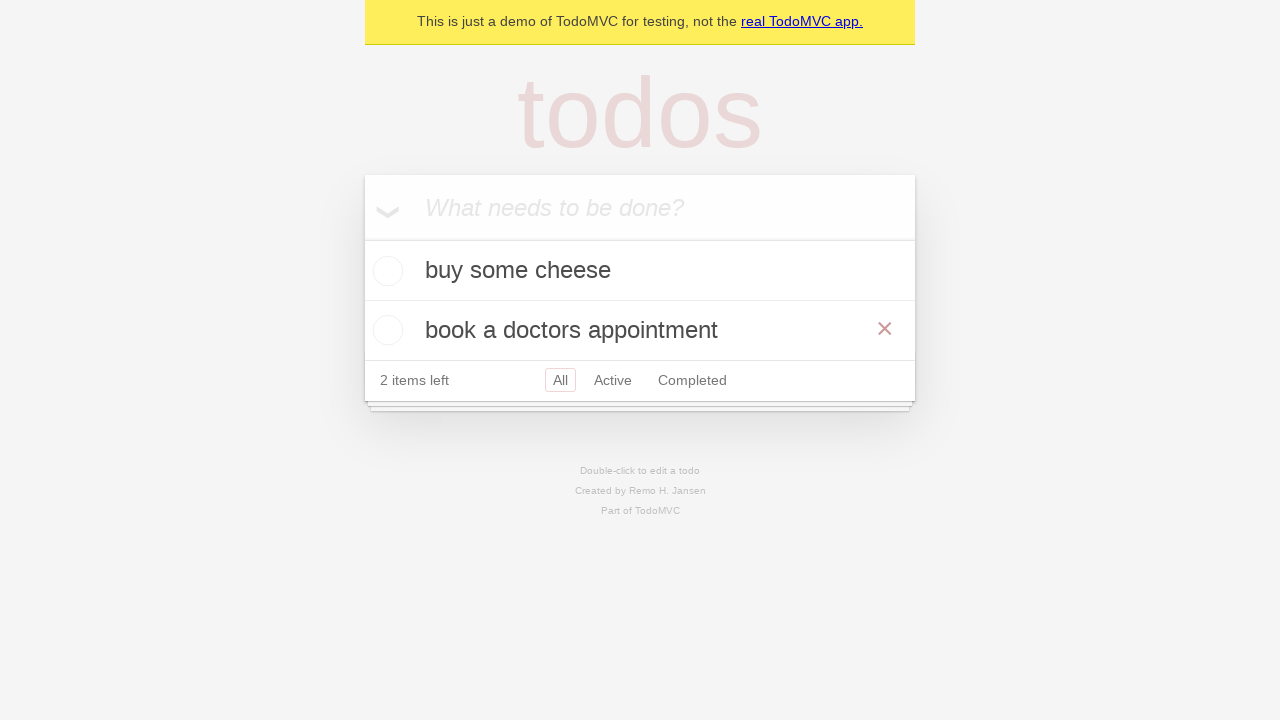